Navigates to the jQuery UI datepicker demo page and maximizes the browser window to verify the page loads correctly

Starting URL: https://jqueryui.com/datepicker/

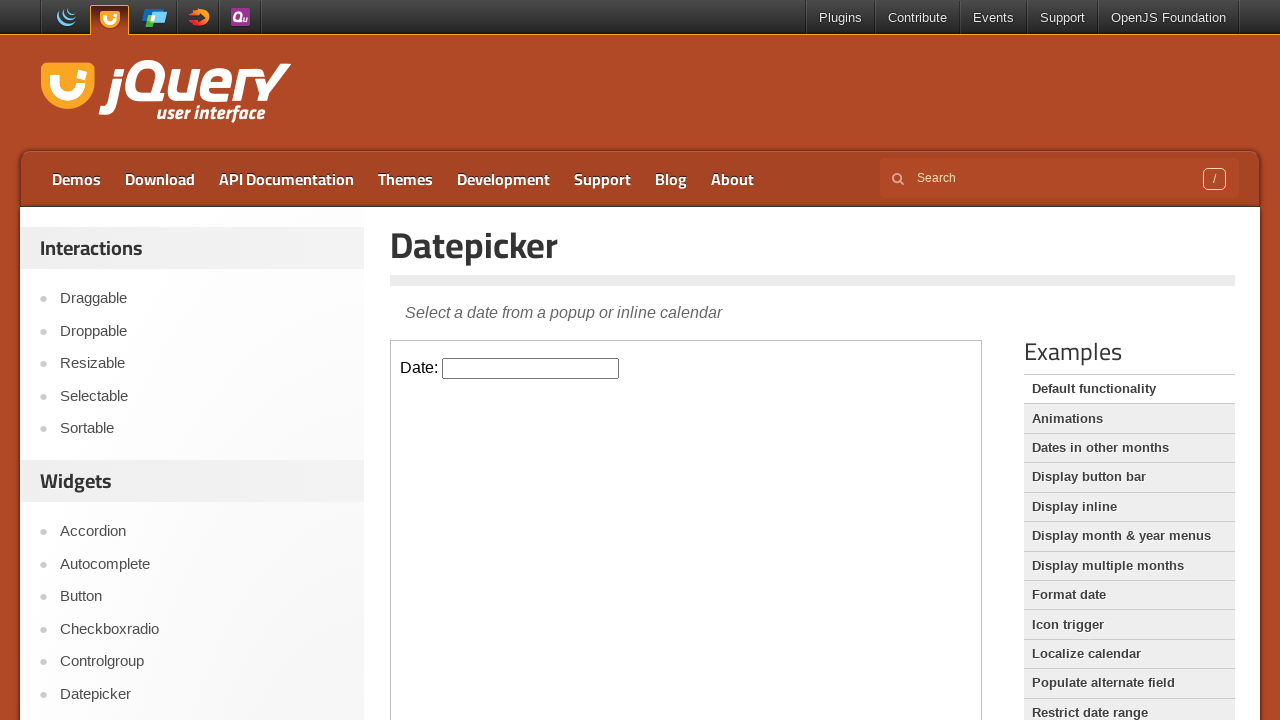

Set viewport size to 1920x1080 to maximize browser window
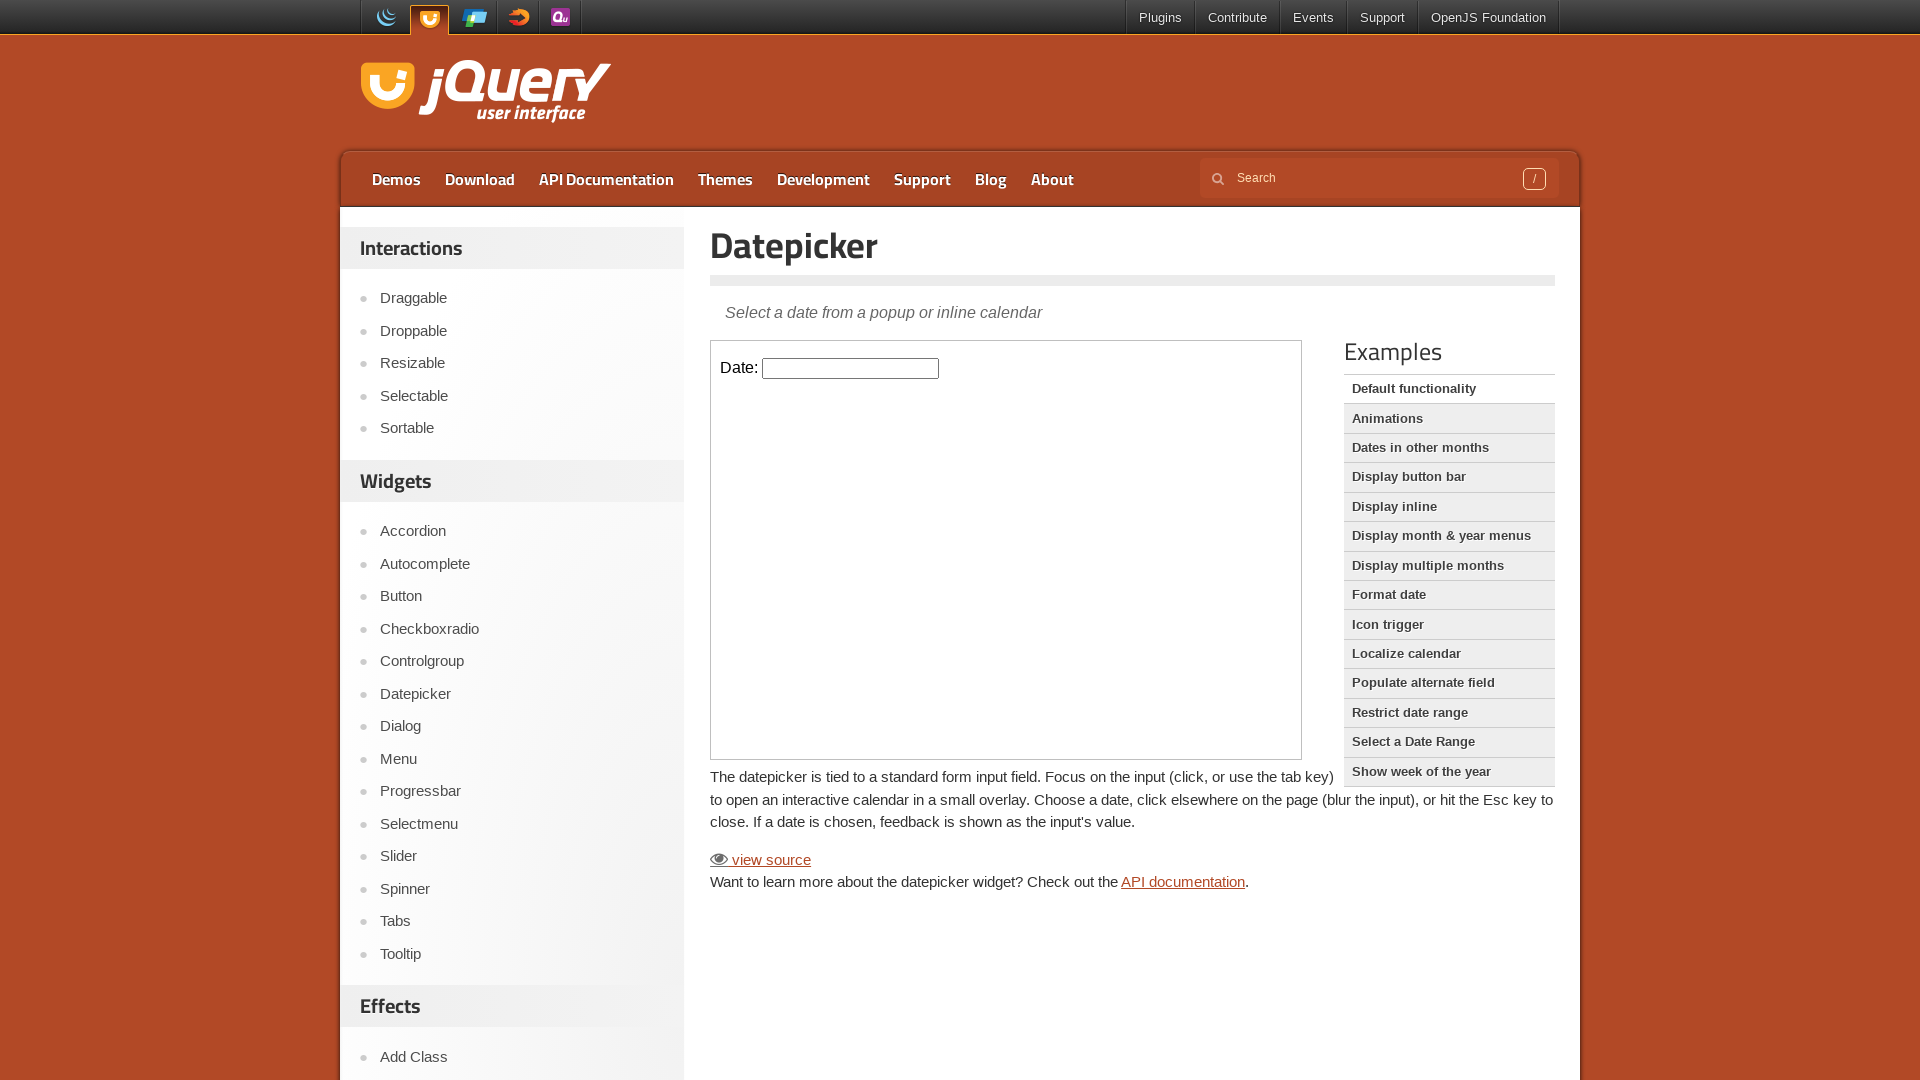

jQuery UI datepicker demo page loaded successfully
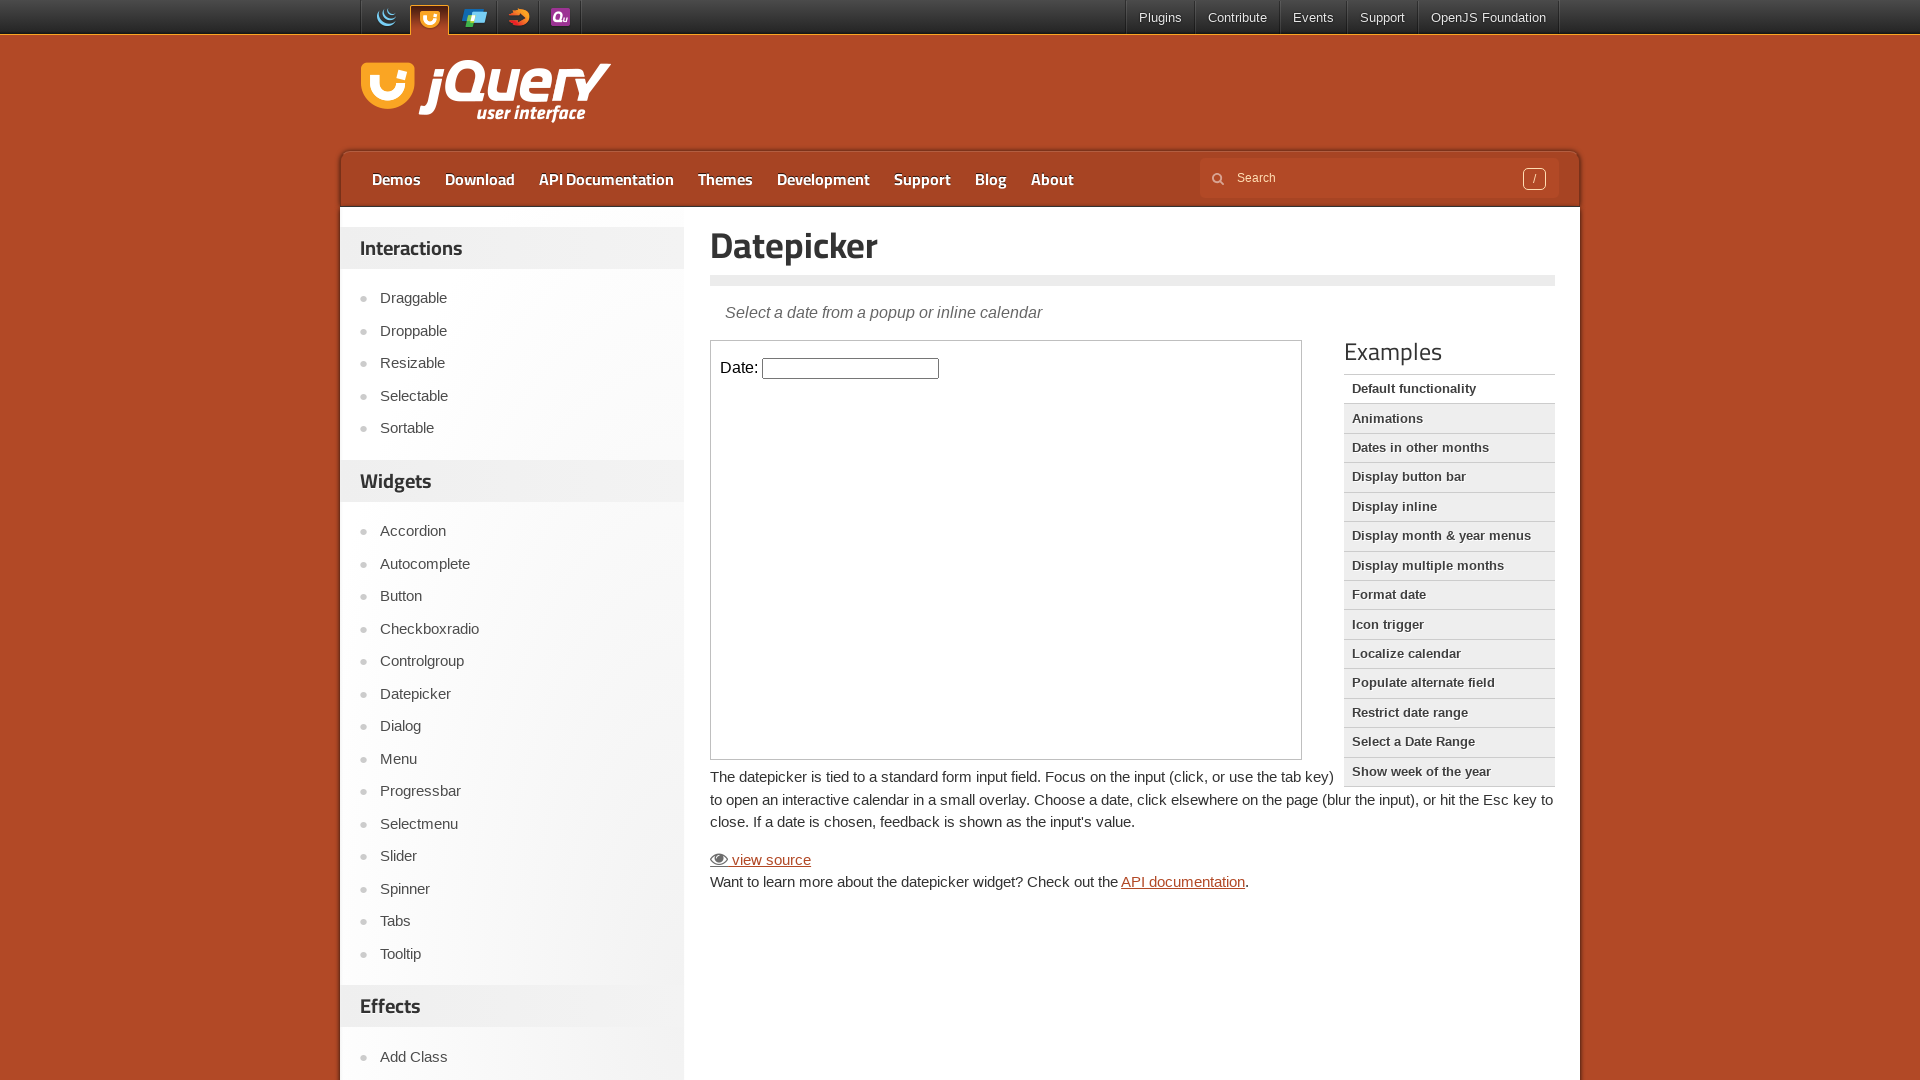

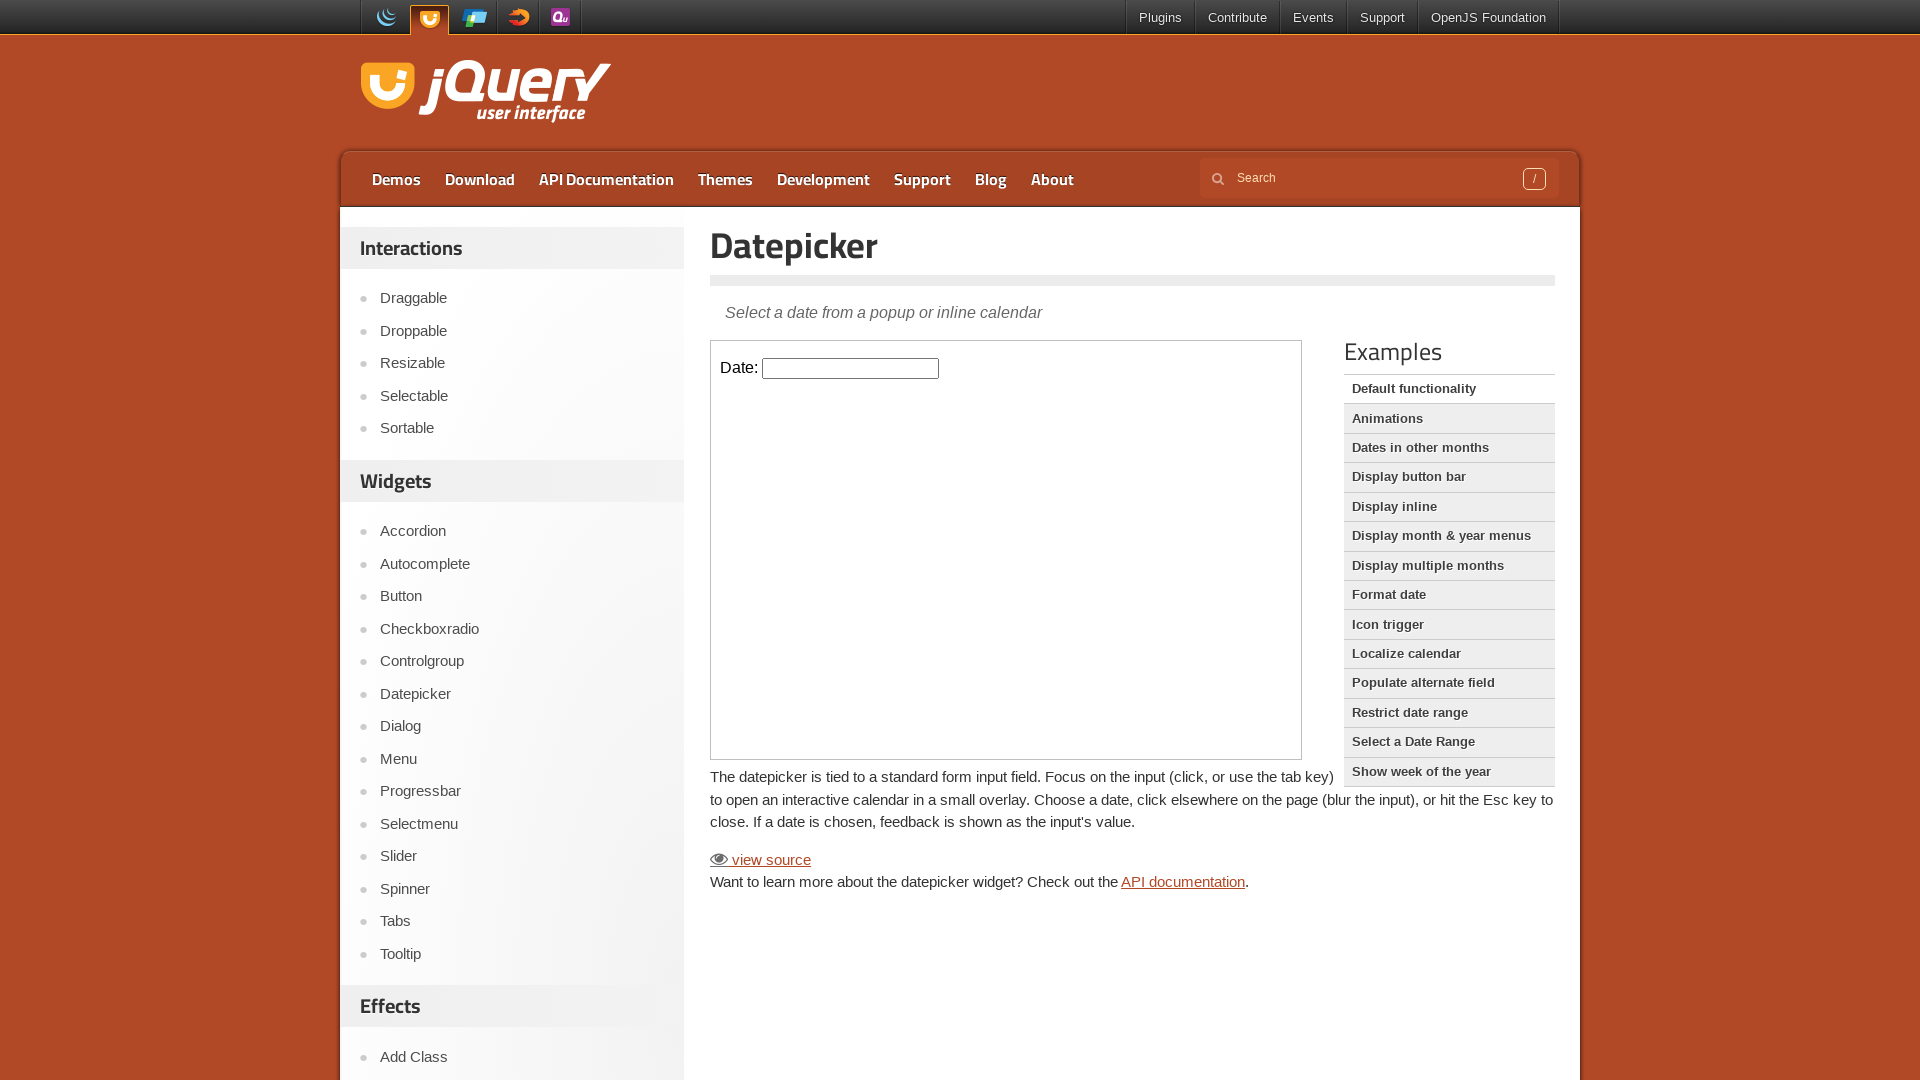